Tests dynamic loading by clicking Start button and explicitly waiting for "Hello World!" to be visible

Starting URL: https://automationfc.github.io/dynamic-loading/

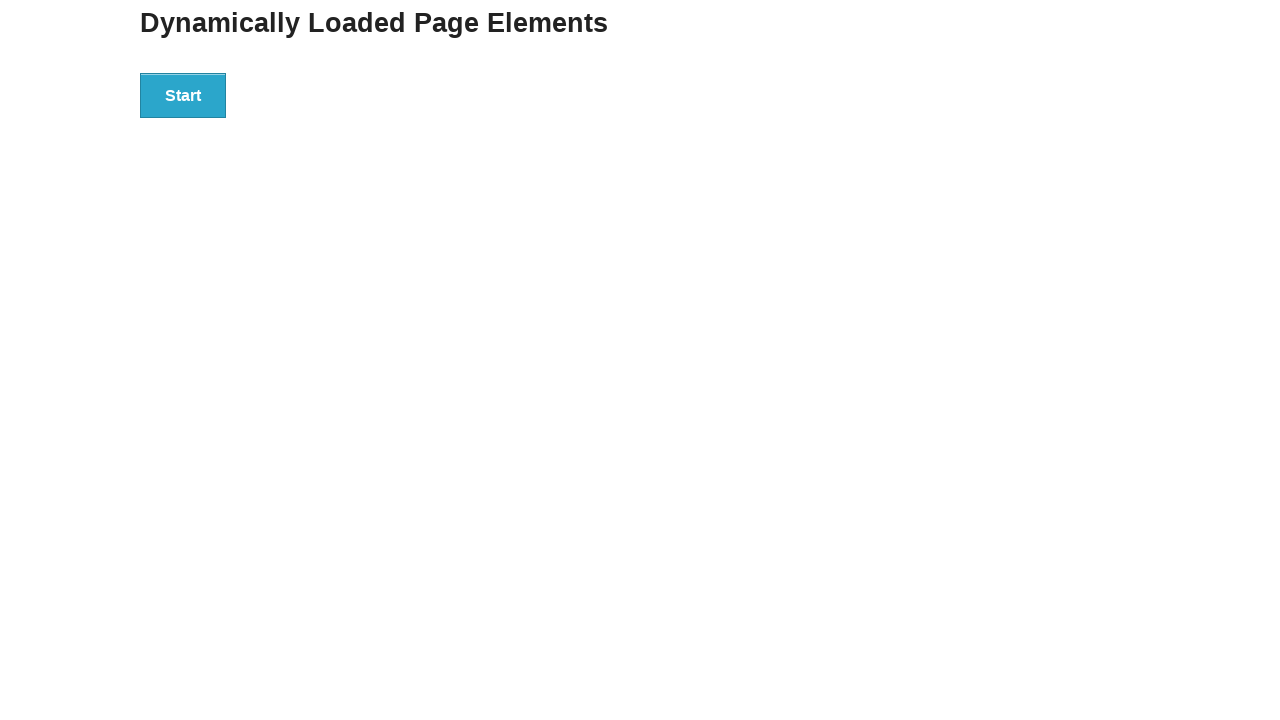

Clicked Start button to initiate dynamic loading at (183, 95) on xpath=//button[text()='Start']
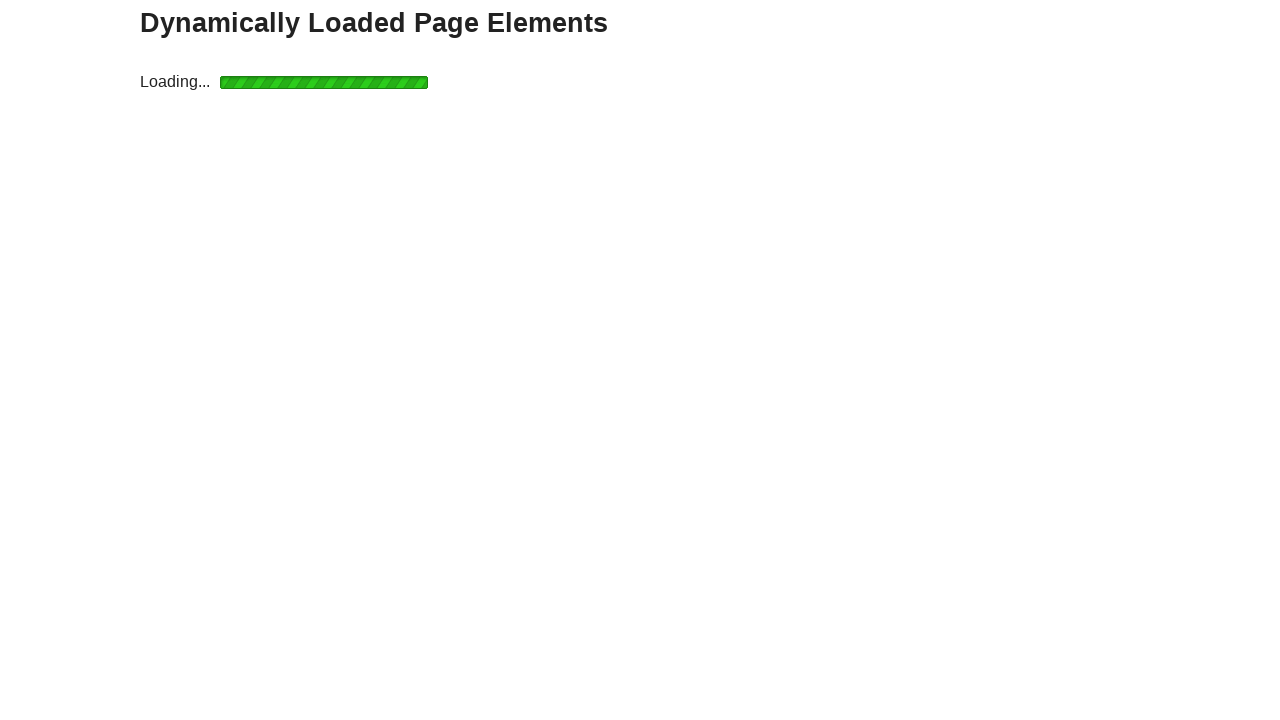

Loading indicator disappeared
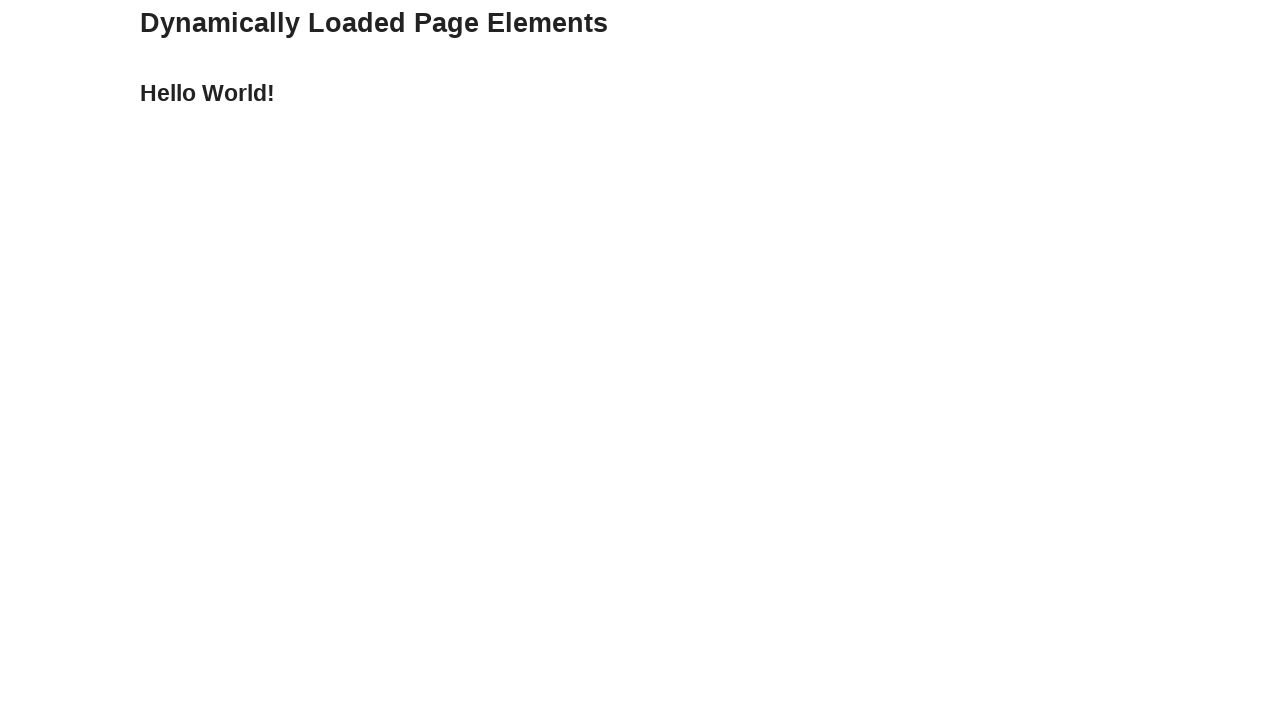

'Hello World!' text became visible after dynamic loading completed
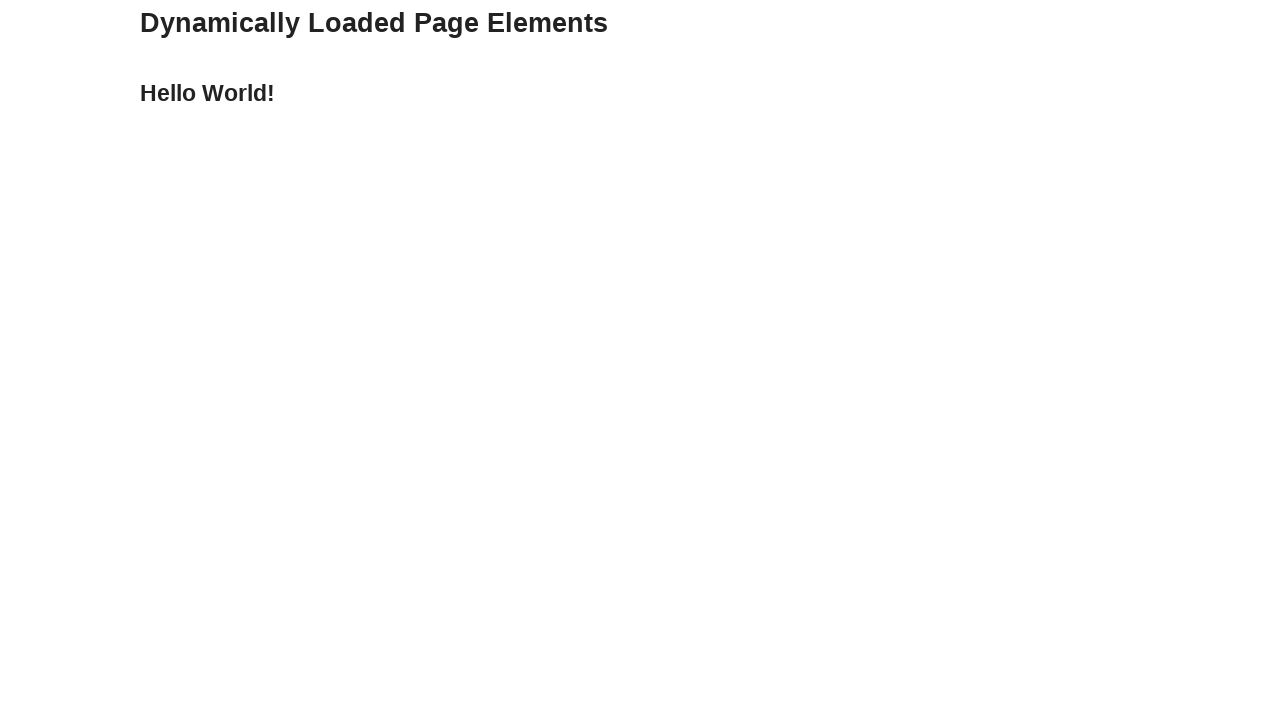

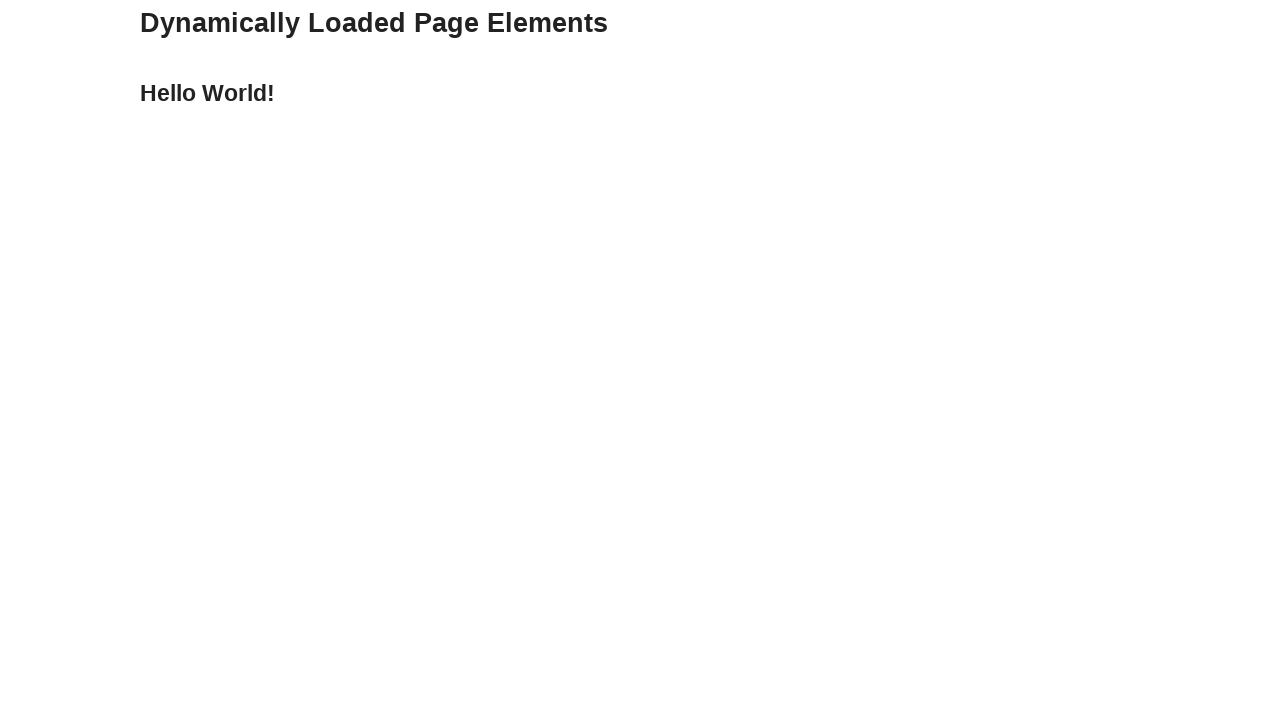